Tests multiplication functionality on an online calculator by entering 423 × 525 and verifying the result

Starting URL: https://www.calculator.net/

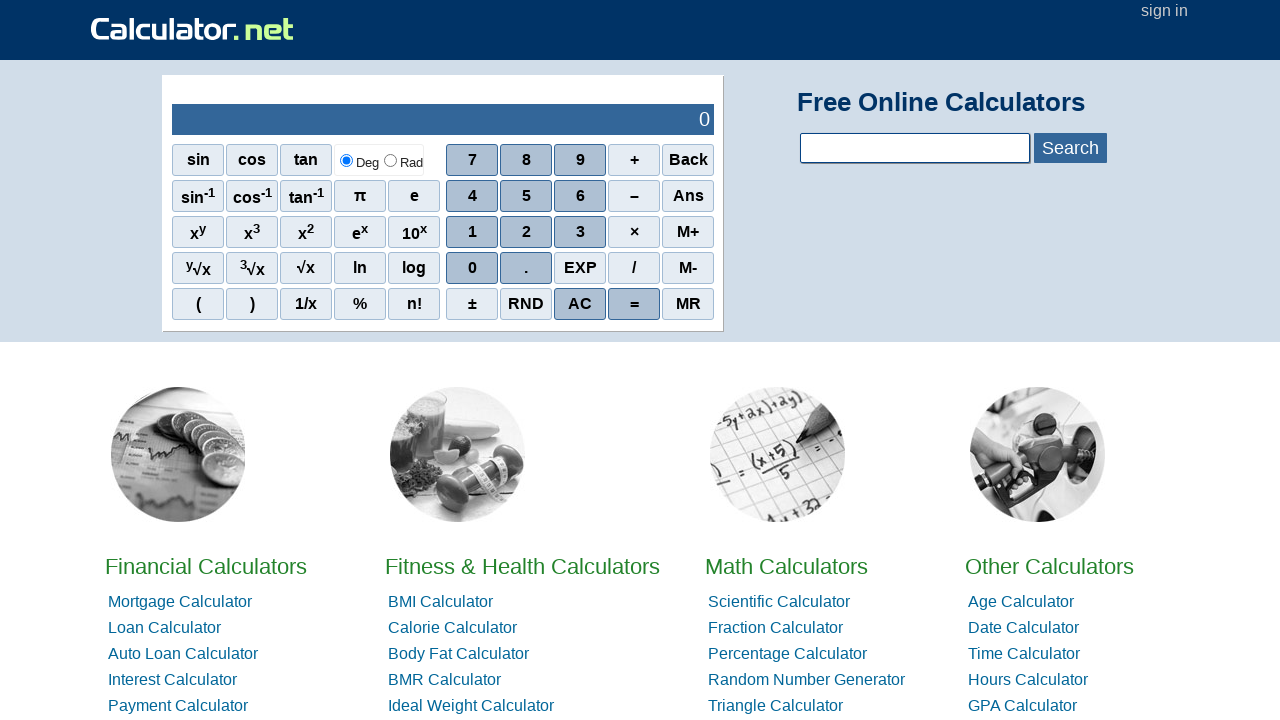

Clicked digit 4 at (472, 196) on xpath=//span[@onclick='r(4)']
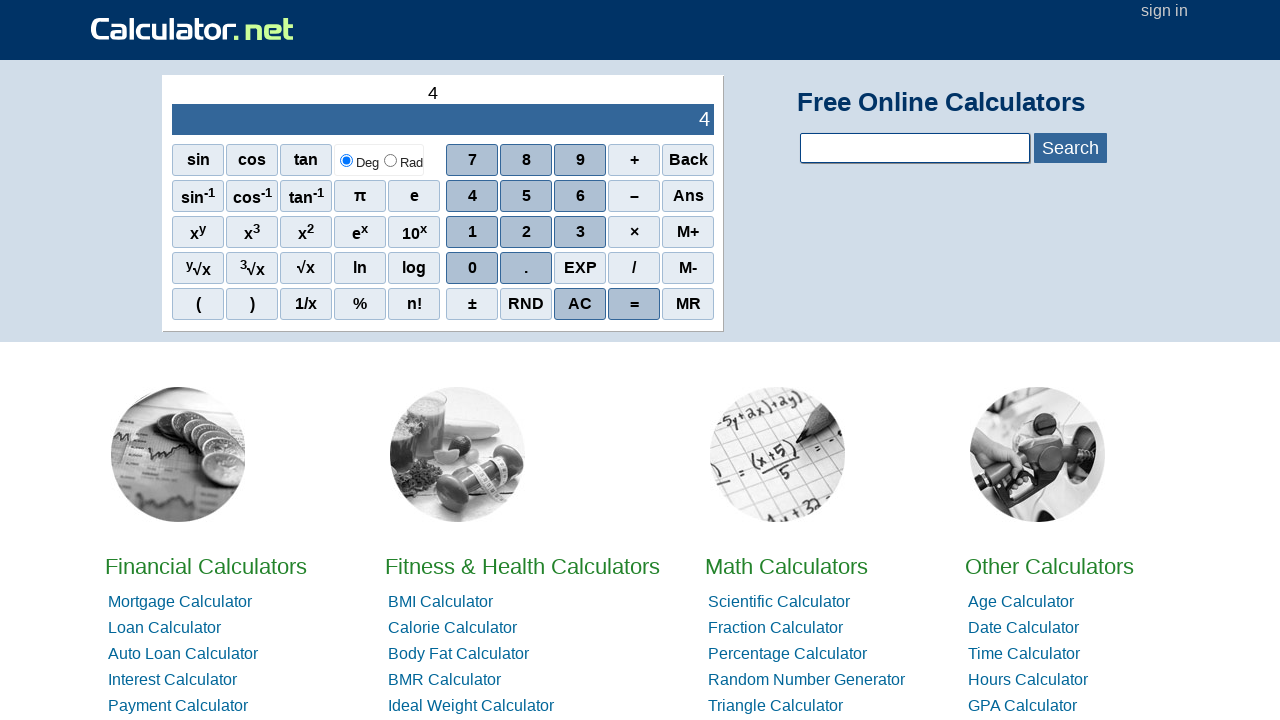

Clicked digit 2 at (526, 232) on xpath=//span[@onclick='r(2)']
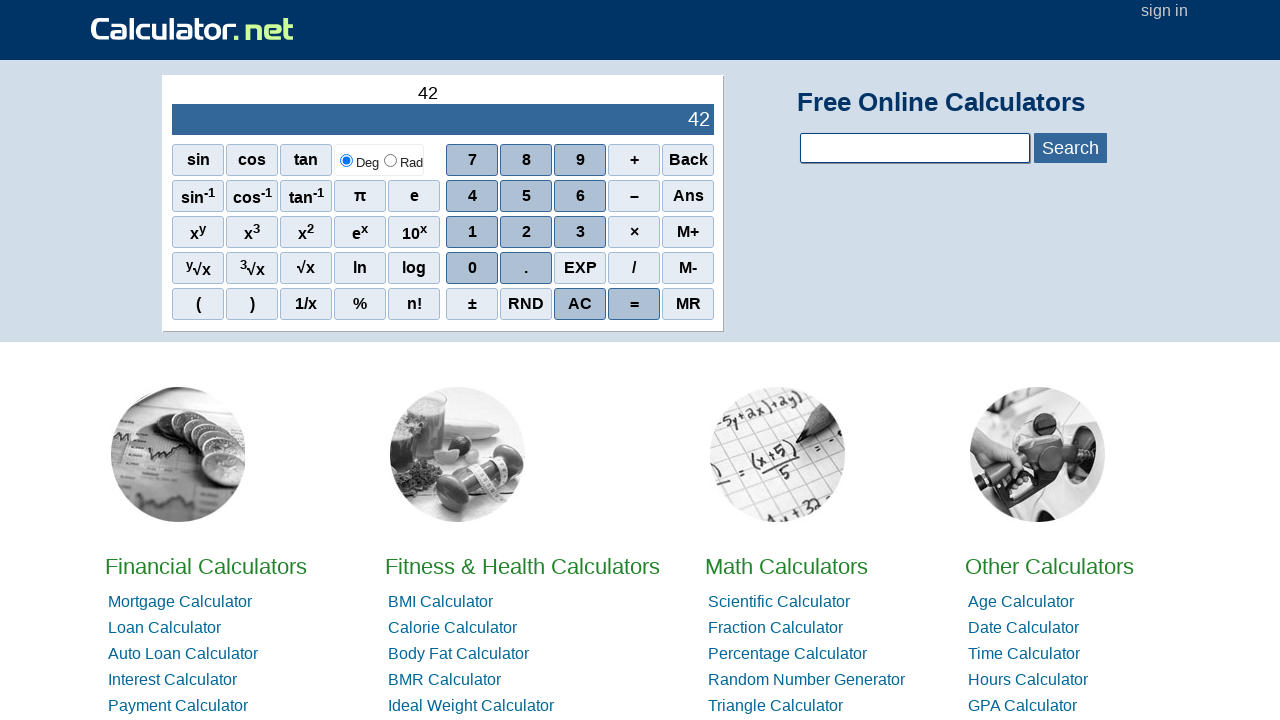

Clicked digit 3 at (580, 232) on xpath=//span[@onclick='r(3)']
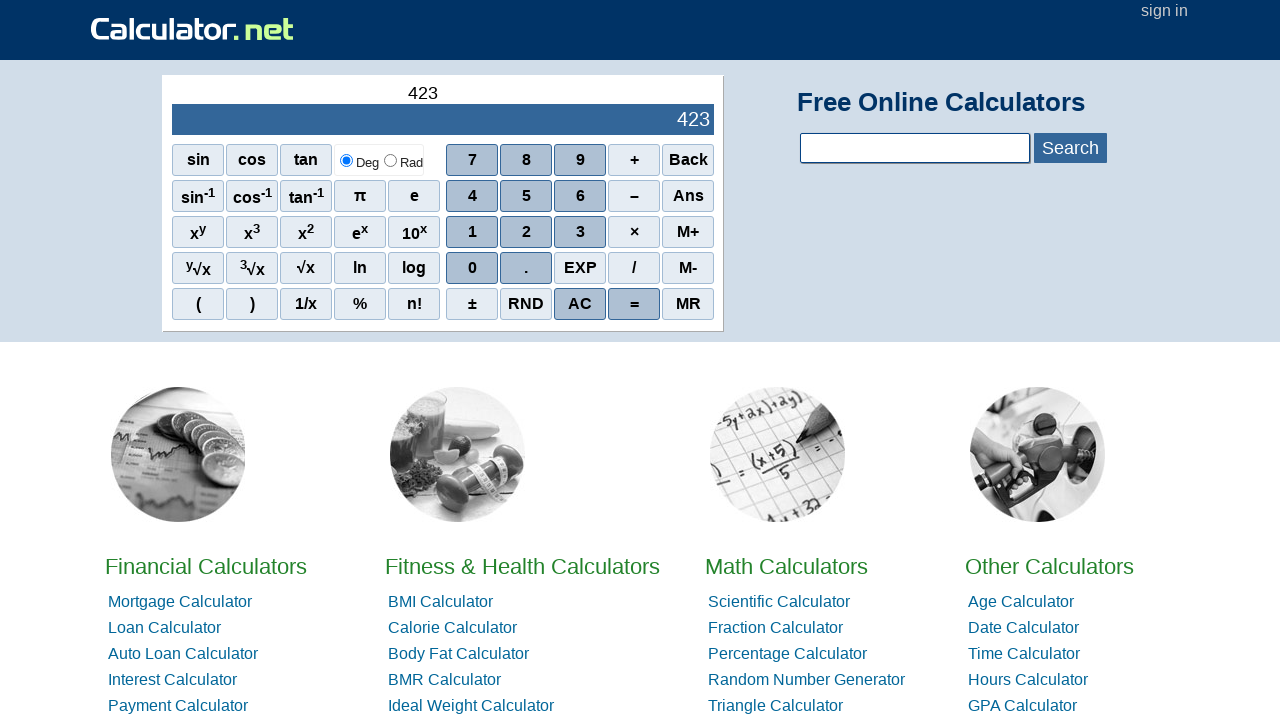

Clicked multiplication operator at (634, 232) on xpath=//span[text()='×']
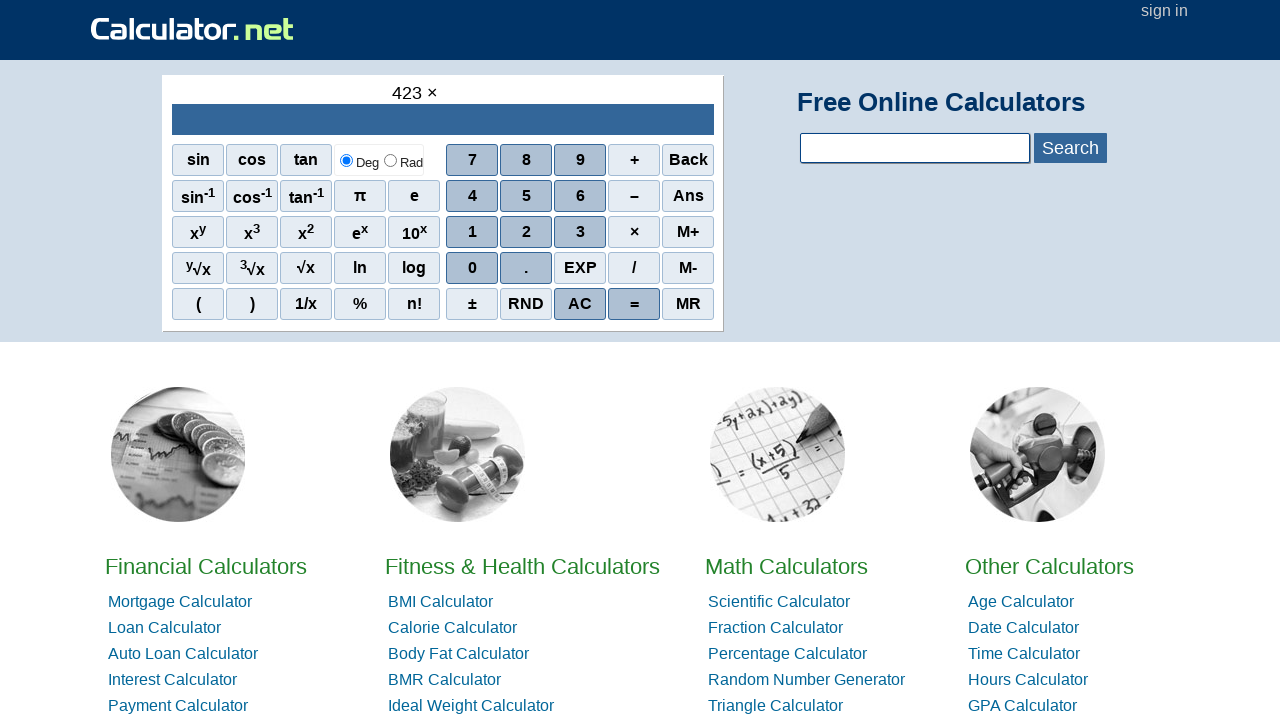

Clicked digit 5 at (526, 196) on xpath=//span[@onclick='r(5)']
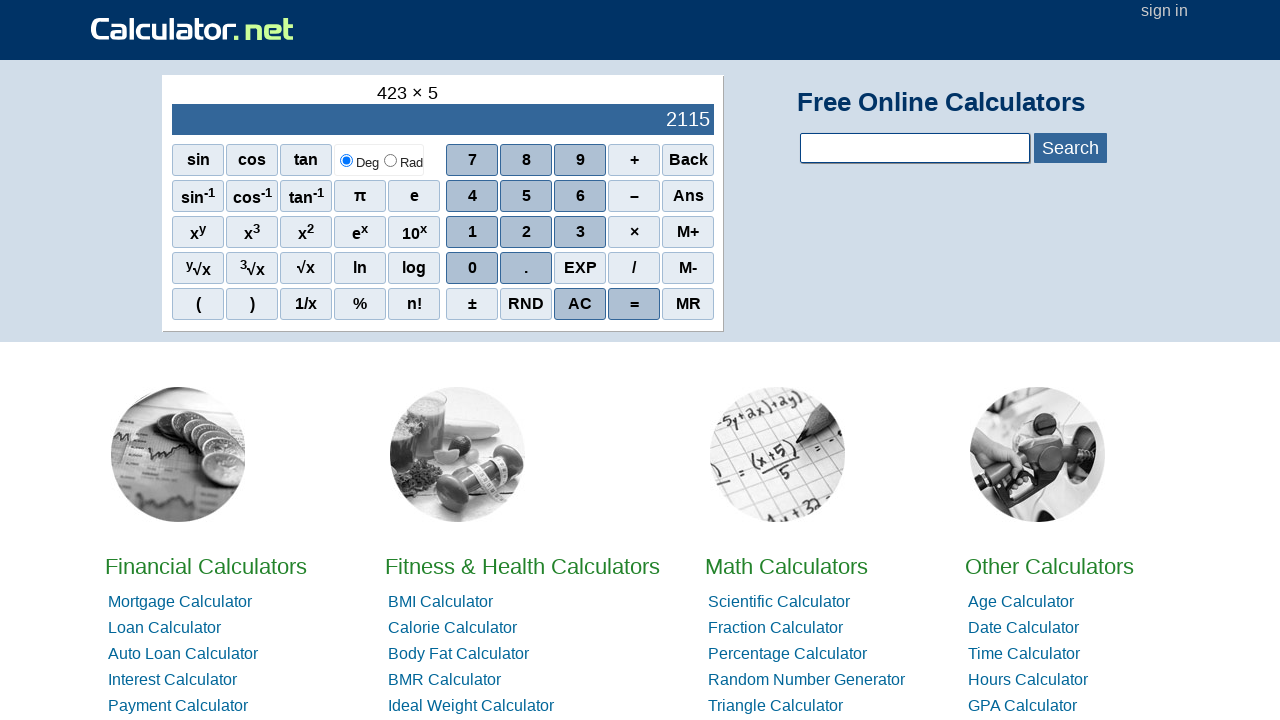

Clicked digit 2 at (526, 232) on xpath=//span[@onclick='r(2)']
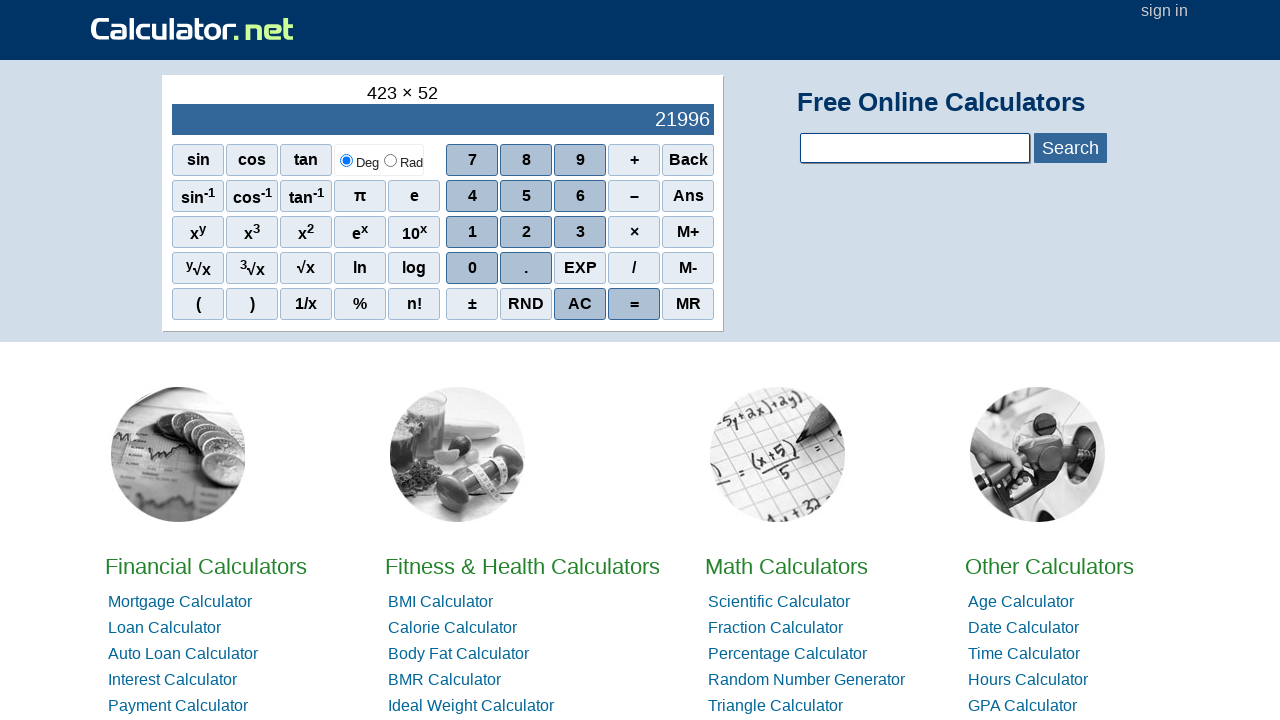

Clicked digit 5 at (526, 196) on xpath=//span[@onclick='r(5)']
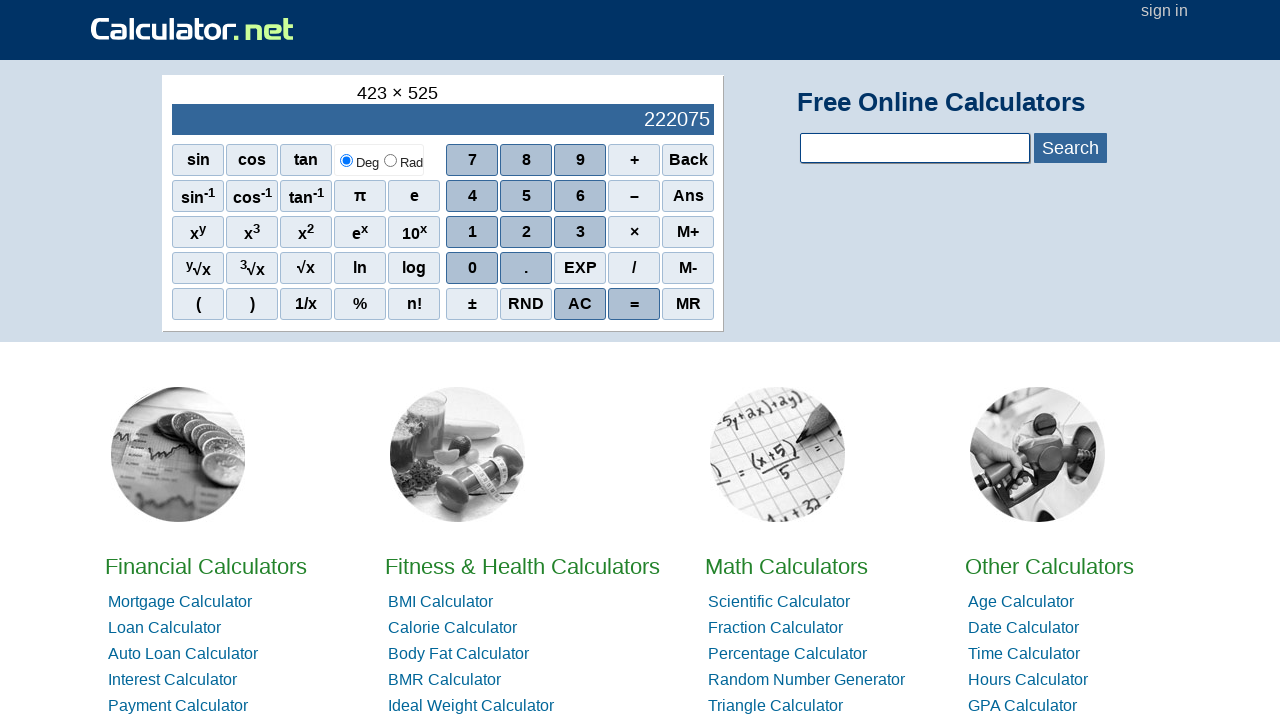

Clicked AC to clear calculator at (580, 304) on xpath=//span[text()='AC']
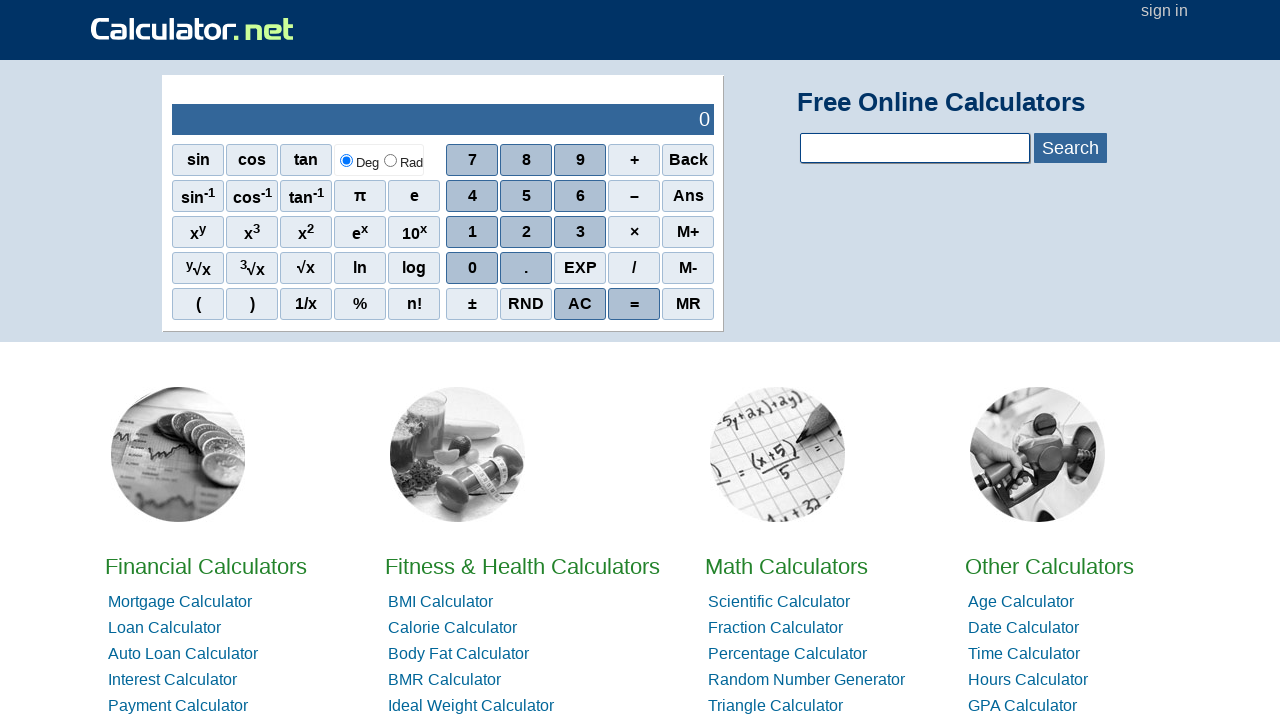

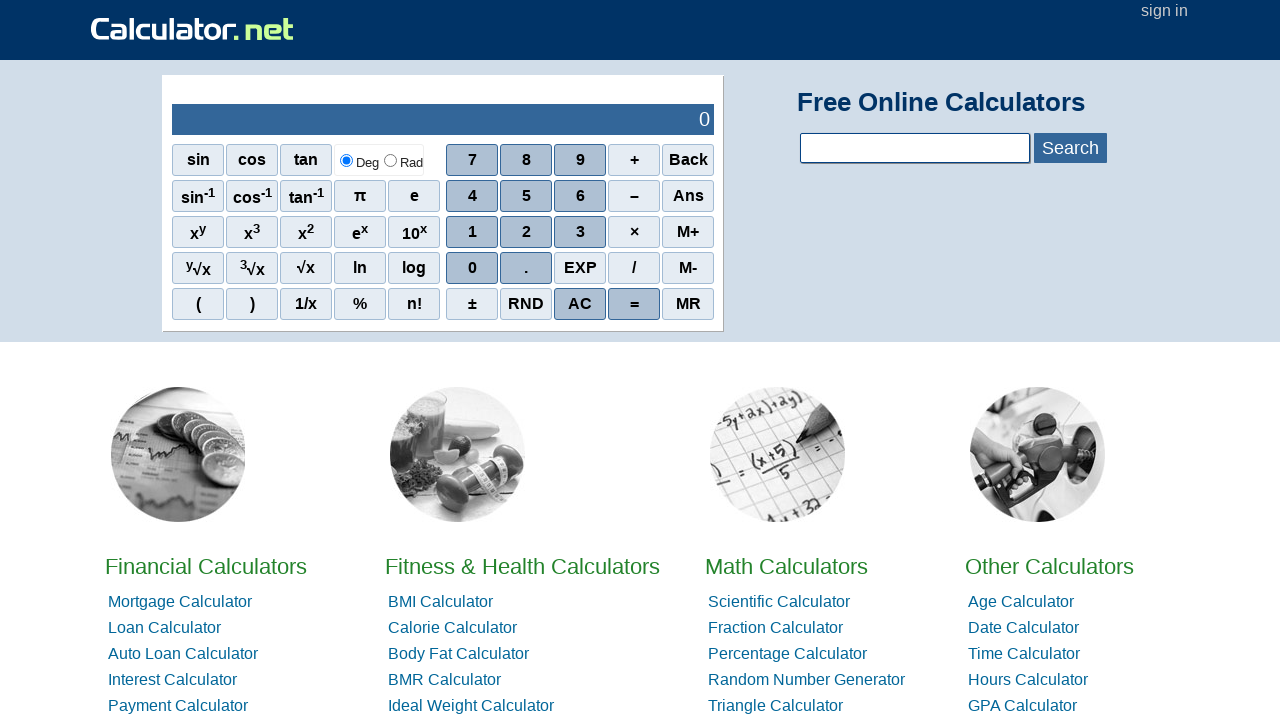